Tests keyboard shortcuts by typing an address, using Ctrl+A, Ctrl+C, Tab, and Ctrl+V to copy and paste text between fields.

Starting URL: https://demoqa.com/text-box

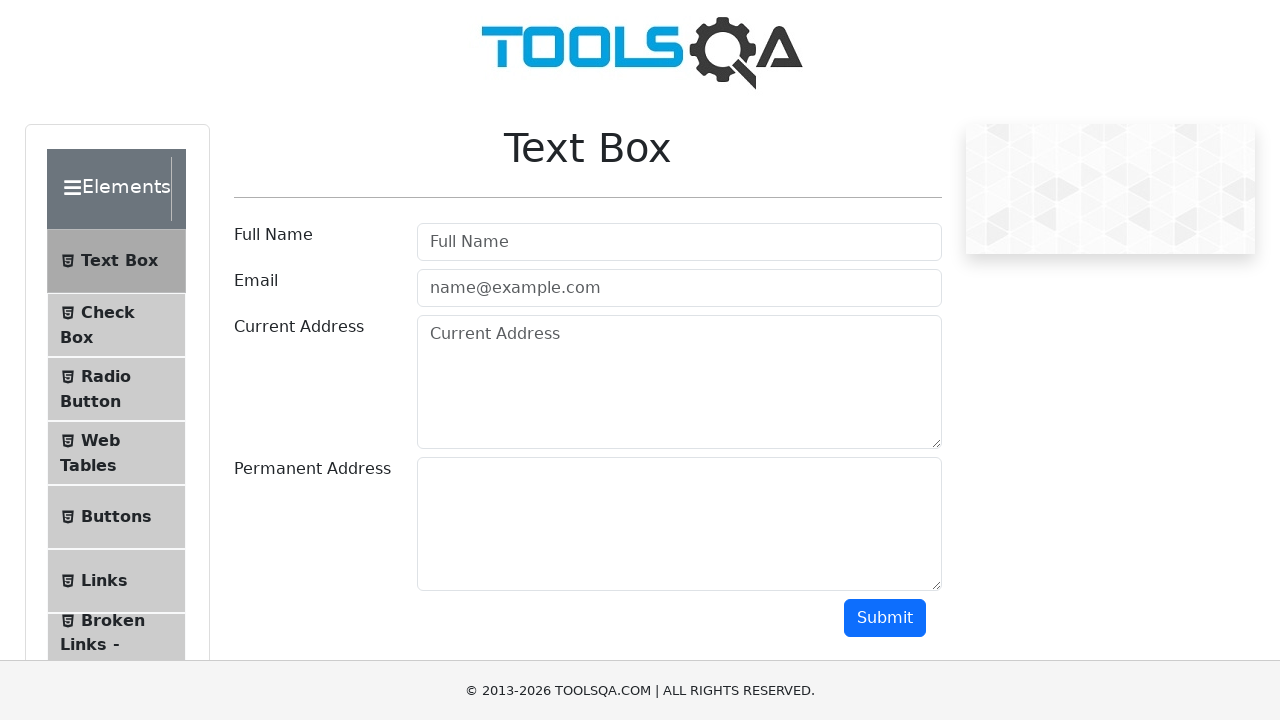

Typed address '211400 Polotsk, Streletskaya 5' in current address field on internal:attr=[placeholder="Current Address"i]
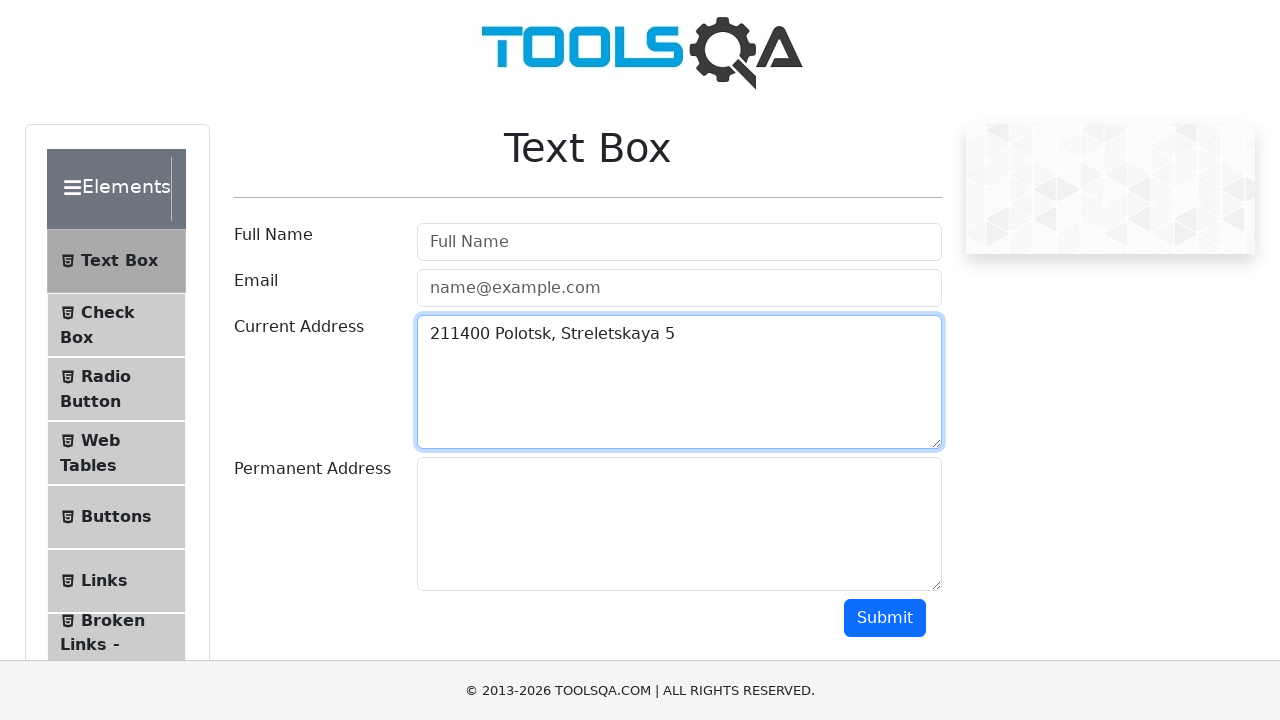

Held down Control key
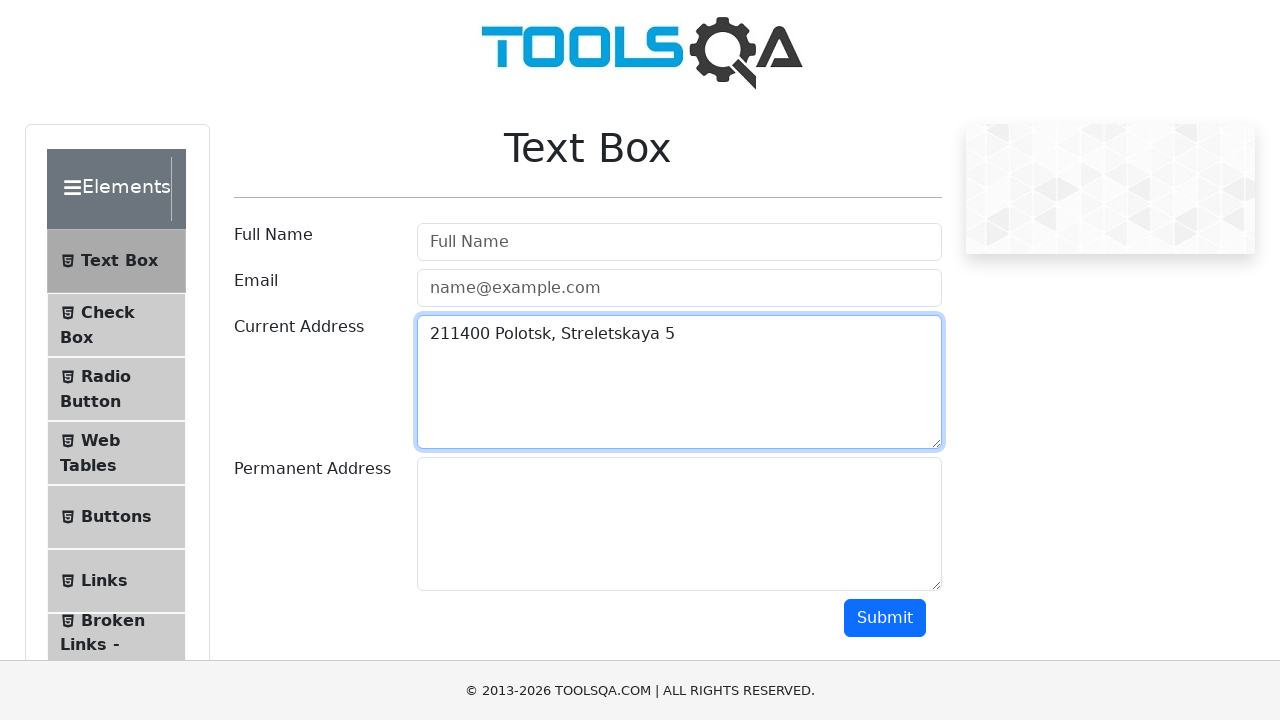

Pressed 'A' to select all text with Ctrl+A
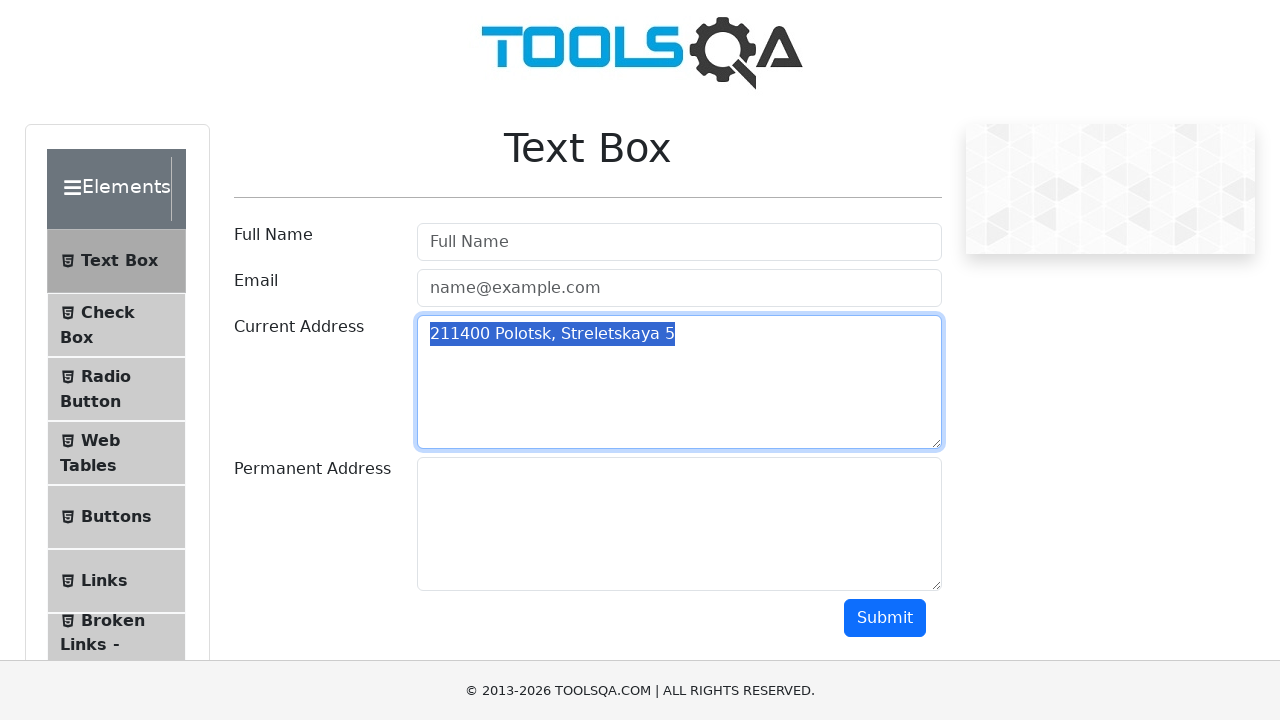

Pressed 'C' to copy selected text with Ctrl+C
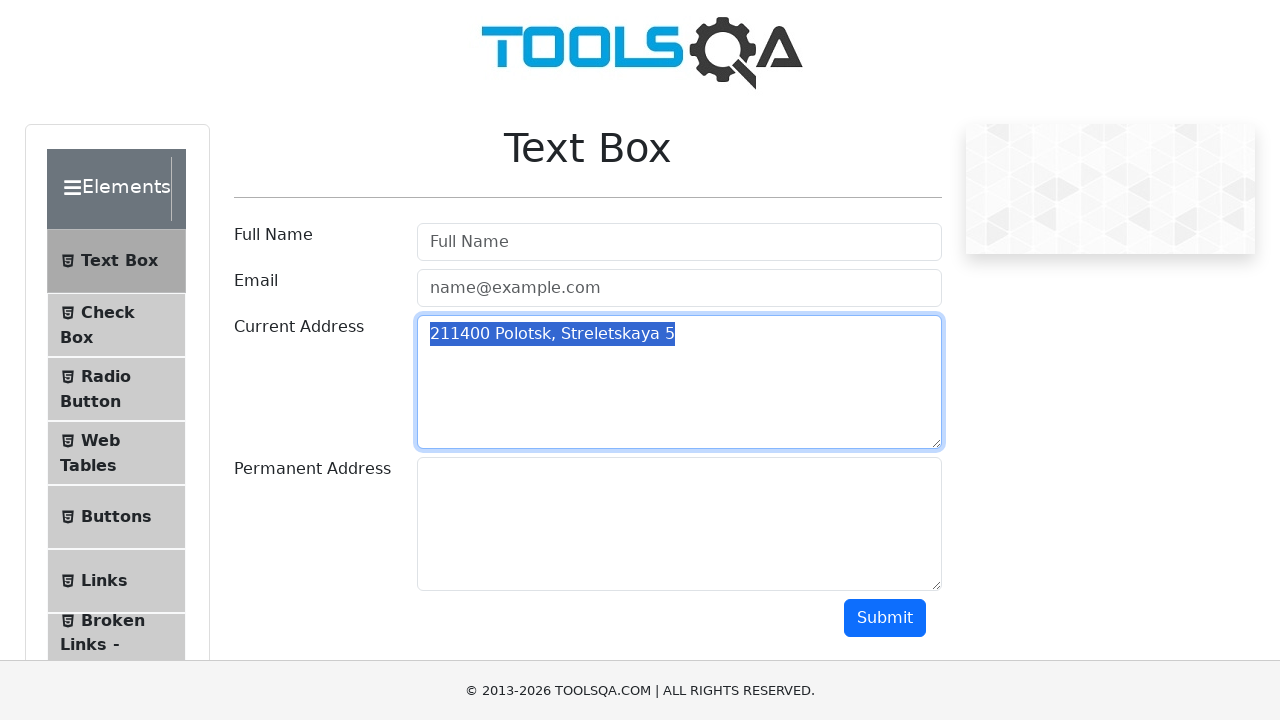

Released Control key
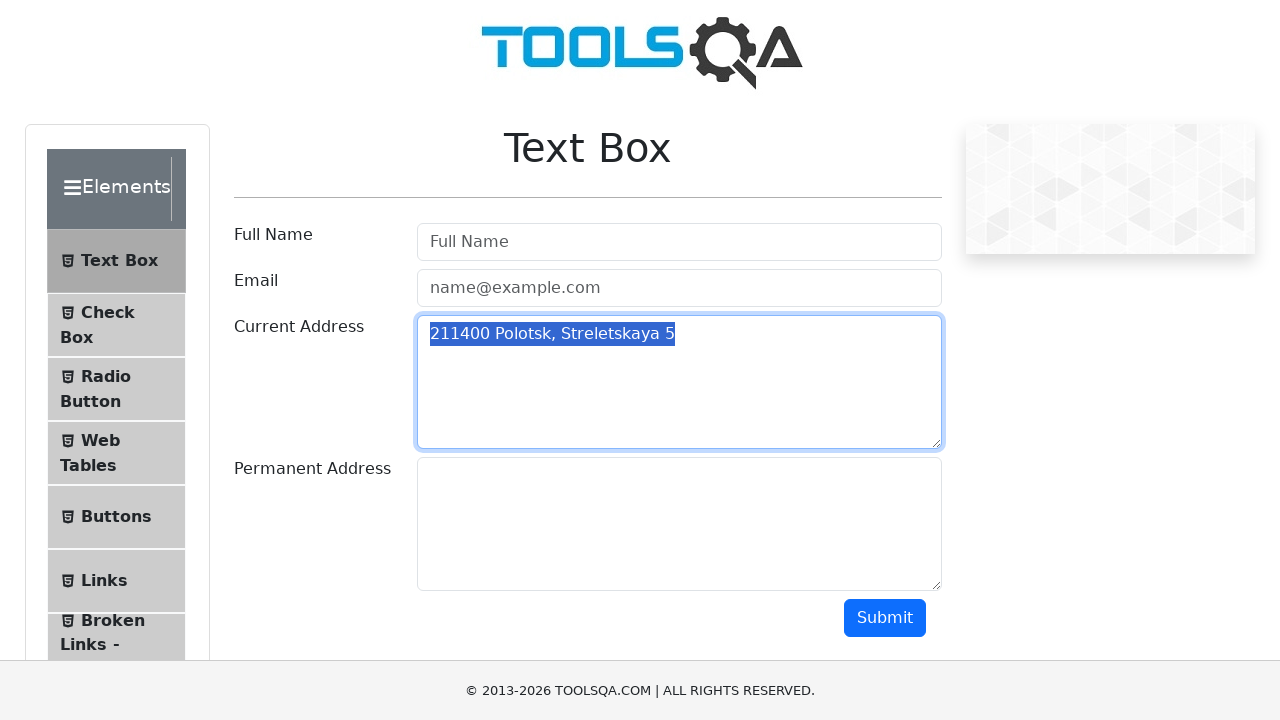

Pressed Tab to move to permanent address field
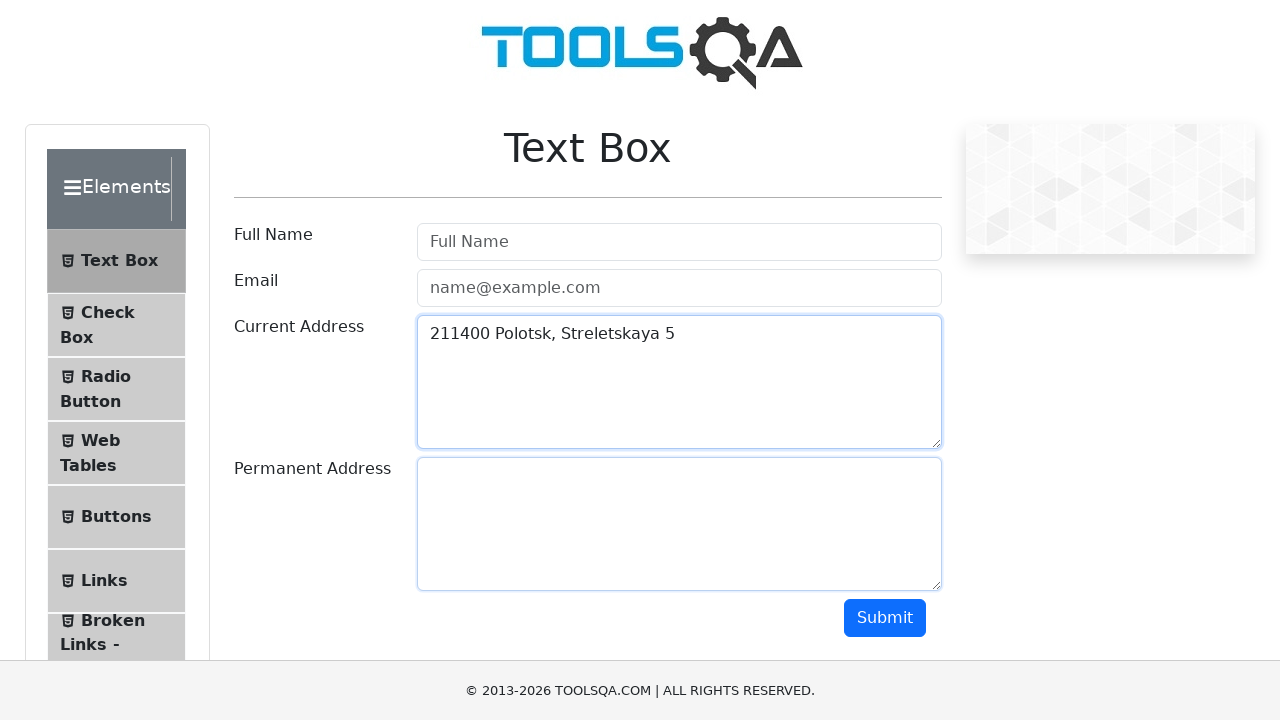

Pressed Ctrl+V to paste address into permanent address field
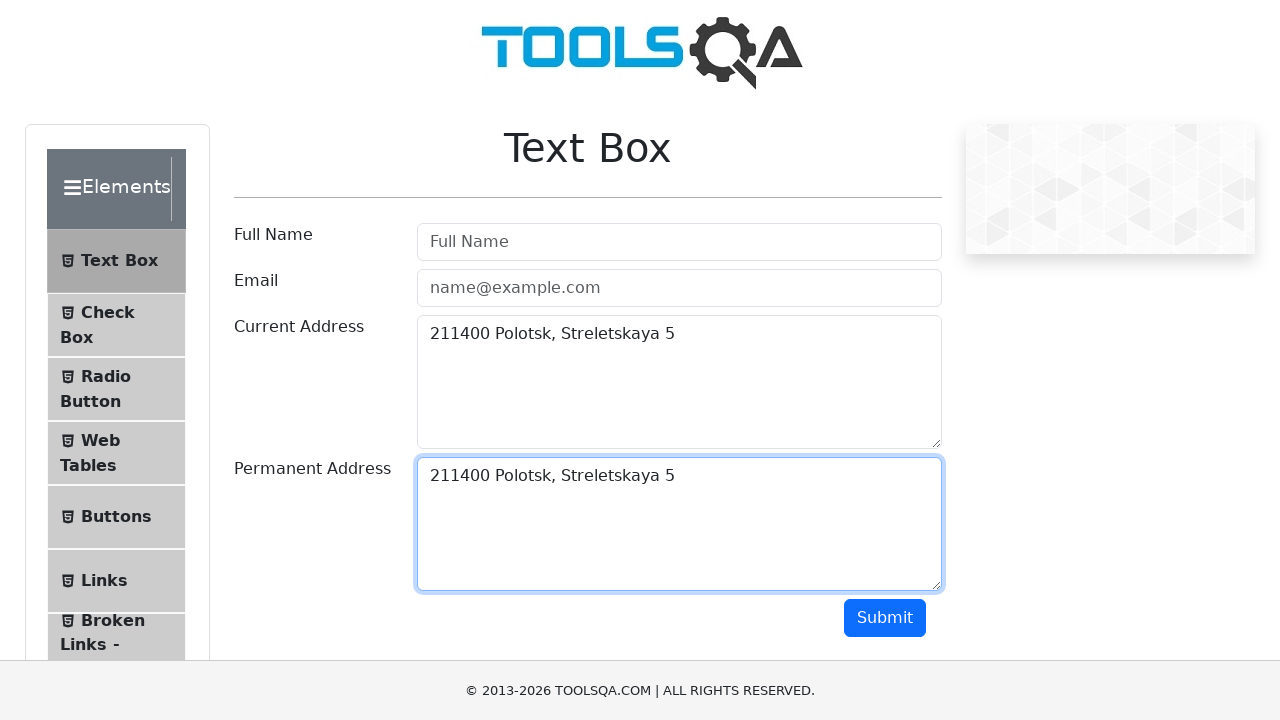

Clicked submit button at (885, 618) on #submit
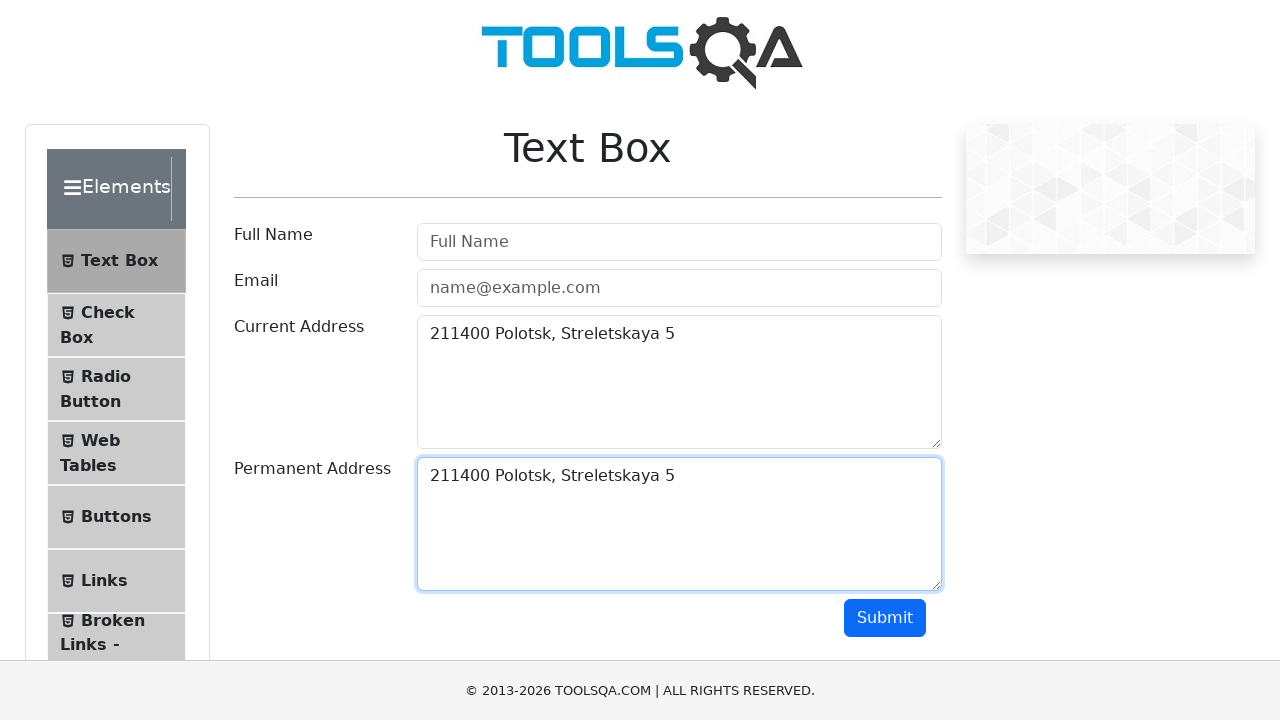

Output section appeared after form submission
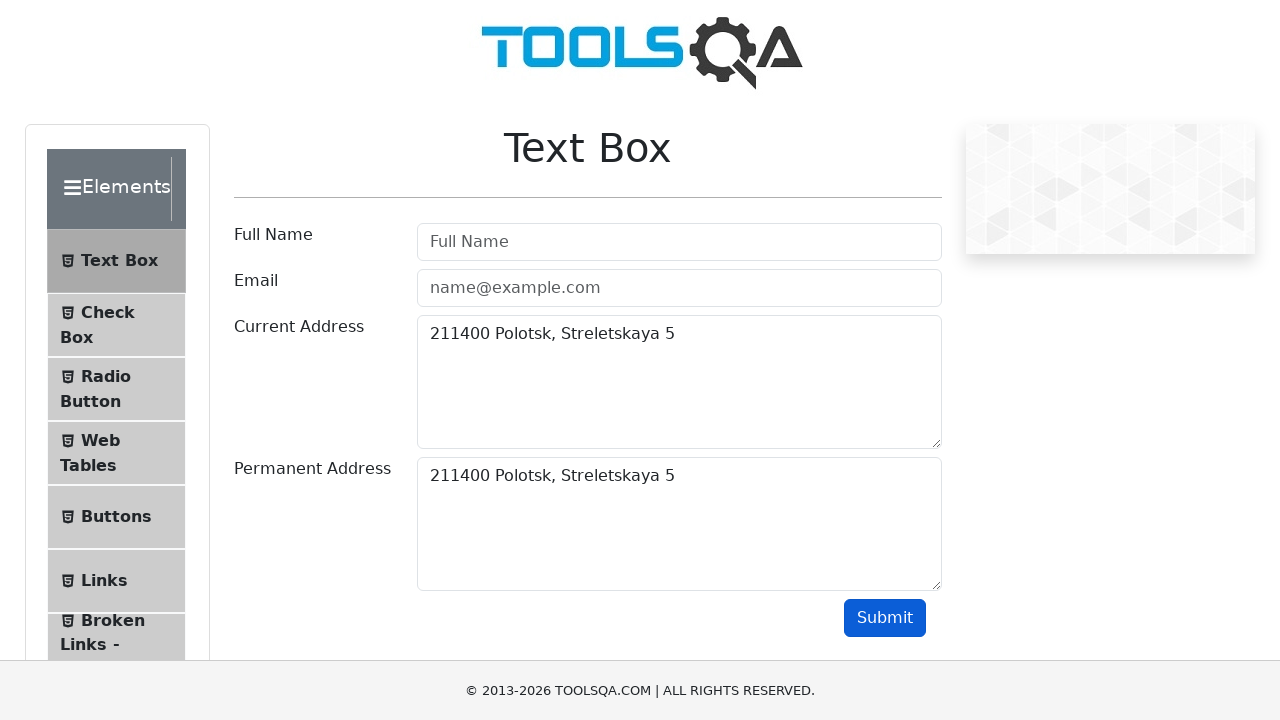

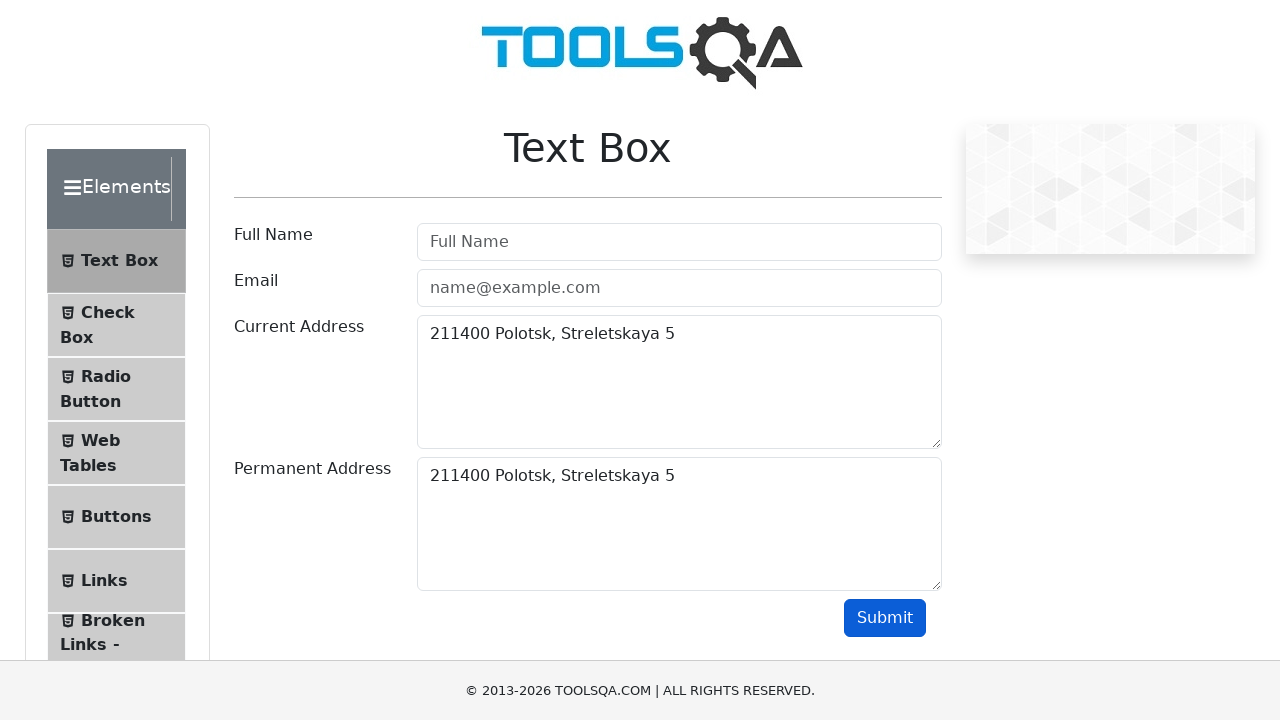